Tests unmarking todo items that were previously marked as complete

Starting URL: https://demo.playwright.dev/todomvc

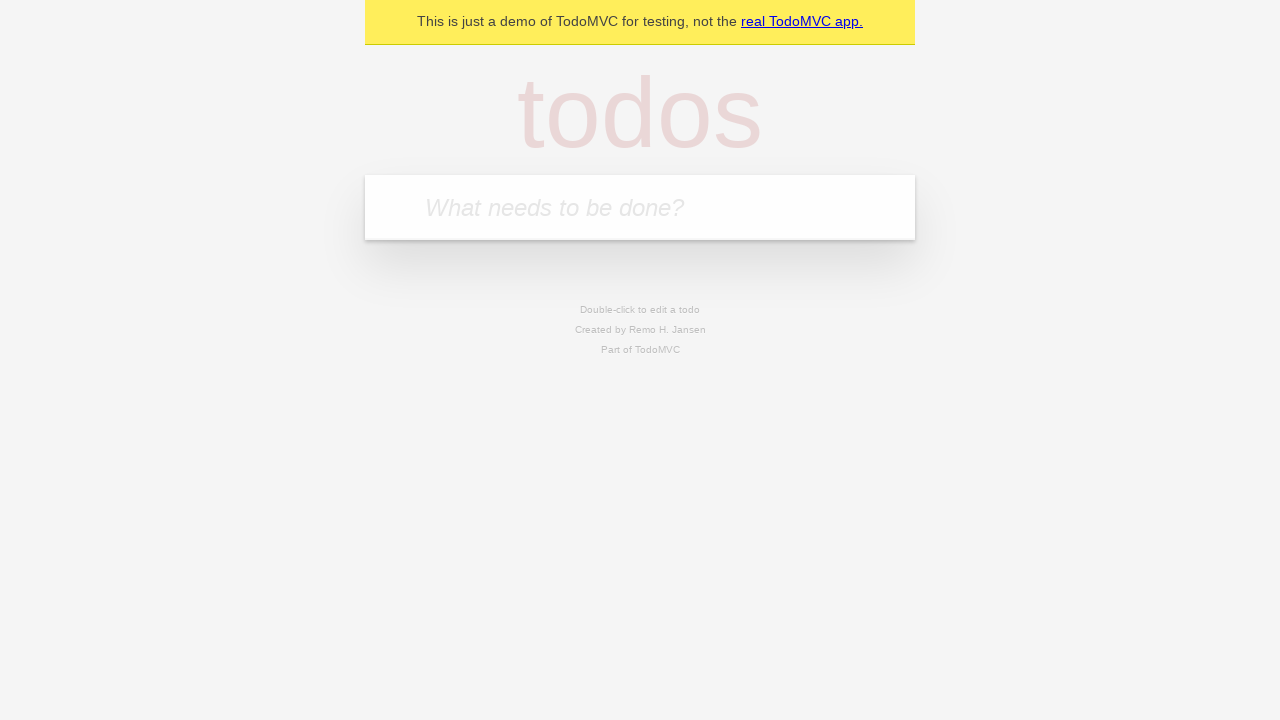

Filled input field with 'buy some cheese' on internal:attr=[placeholder="What needs to be done?"i]
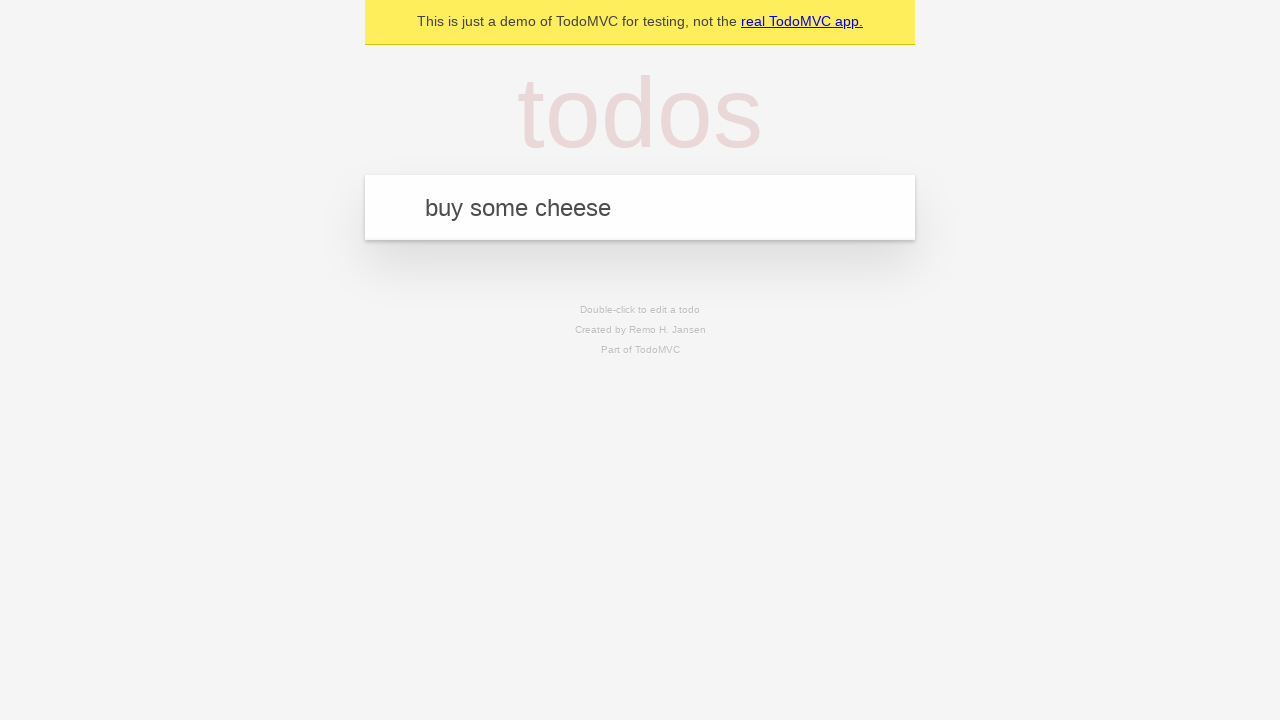

Pressed Enter to create first todo item on internal:attr=[placeholder="What needs to be done?"i]
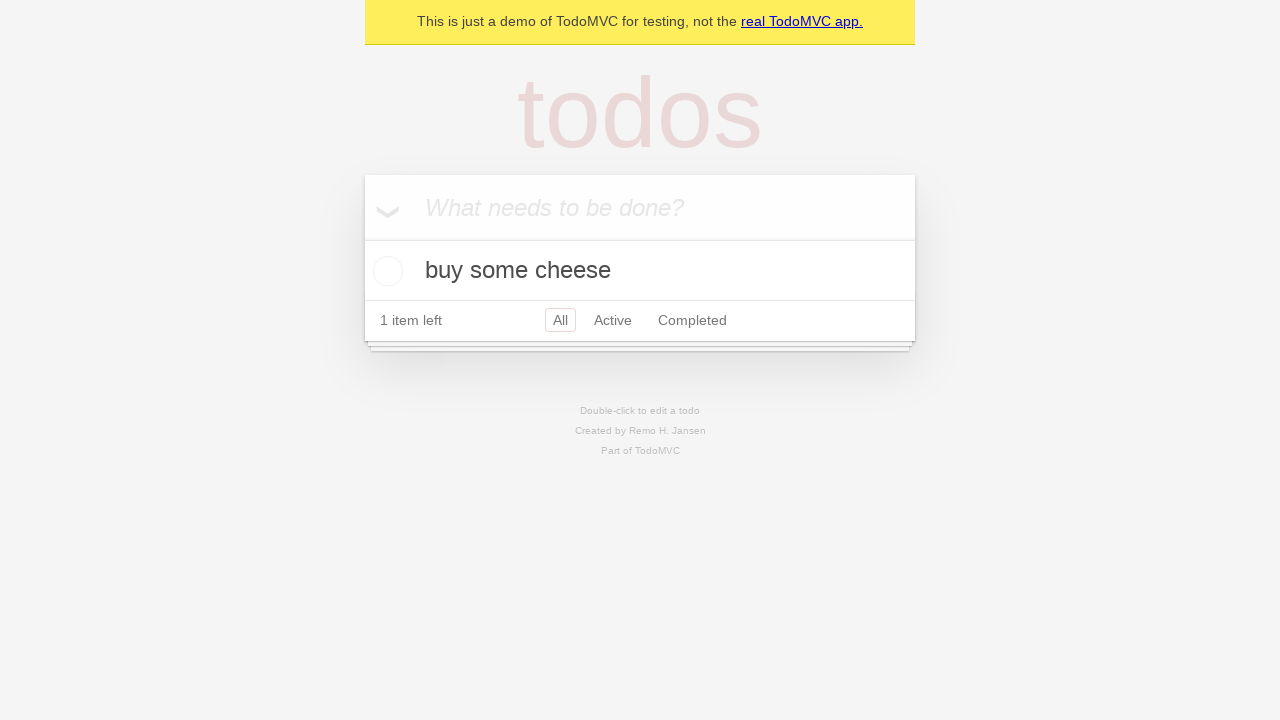

Filled input field with 'feed the cat' on internal:attr=[placeholder="What needs to be done?"i]
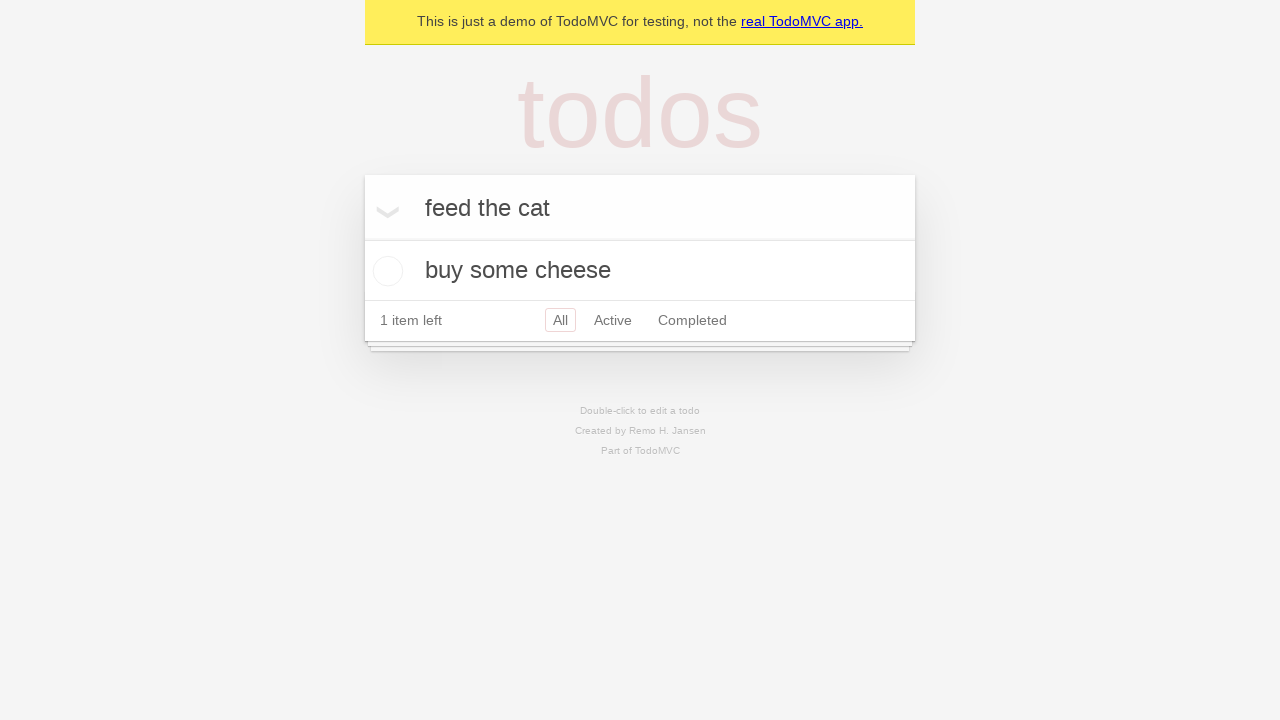

Pressed Enter to create second todo item on internal:attr=[placeholder="What needs to be done?"i]
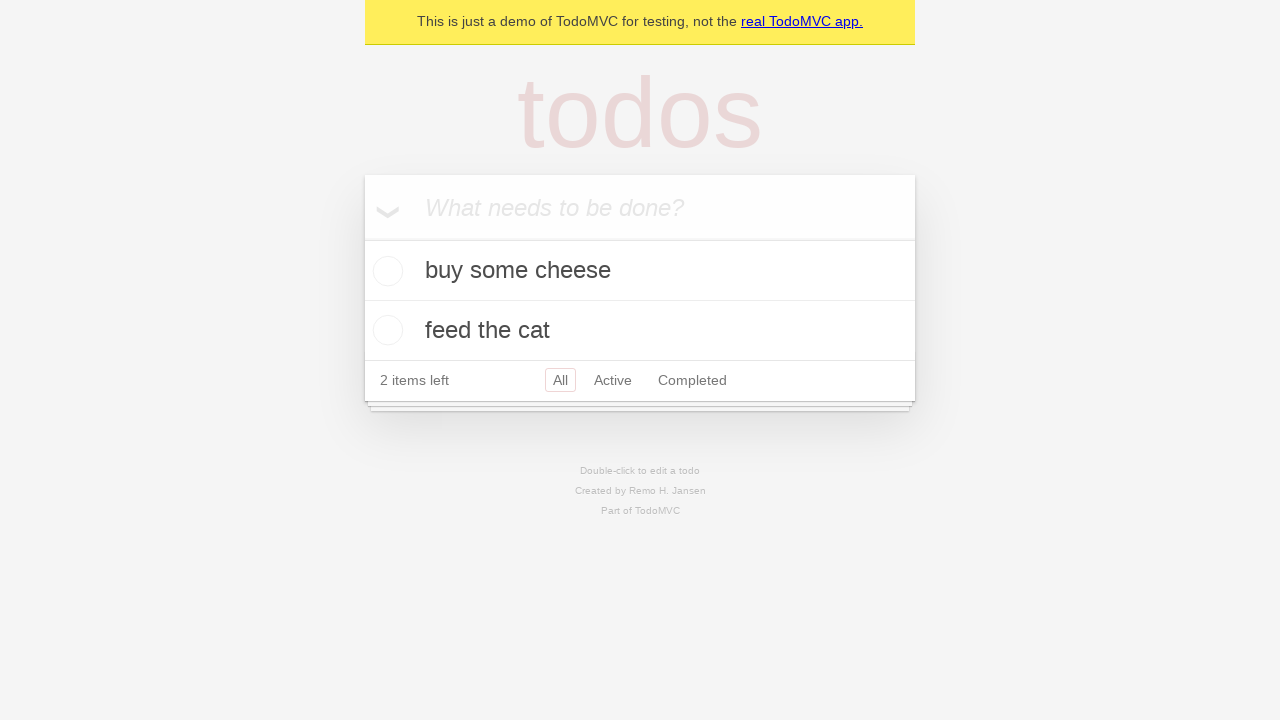

Marked first todo item as complete at (385, 271) on internal:testid=[data-testid="todo-item"s] >> nth=0 >> internal:role=checkbox
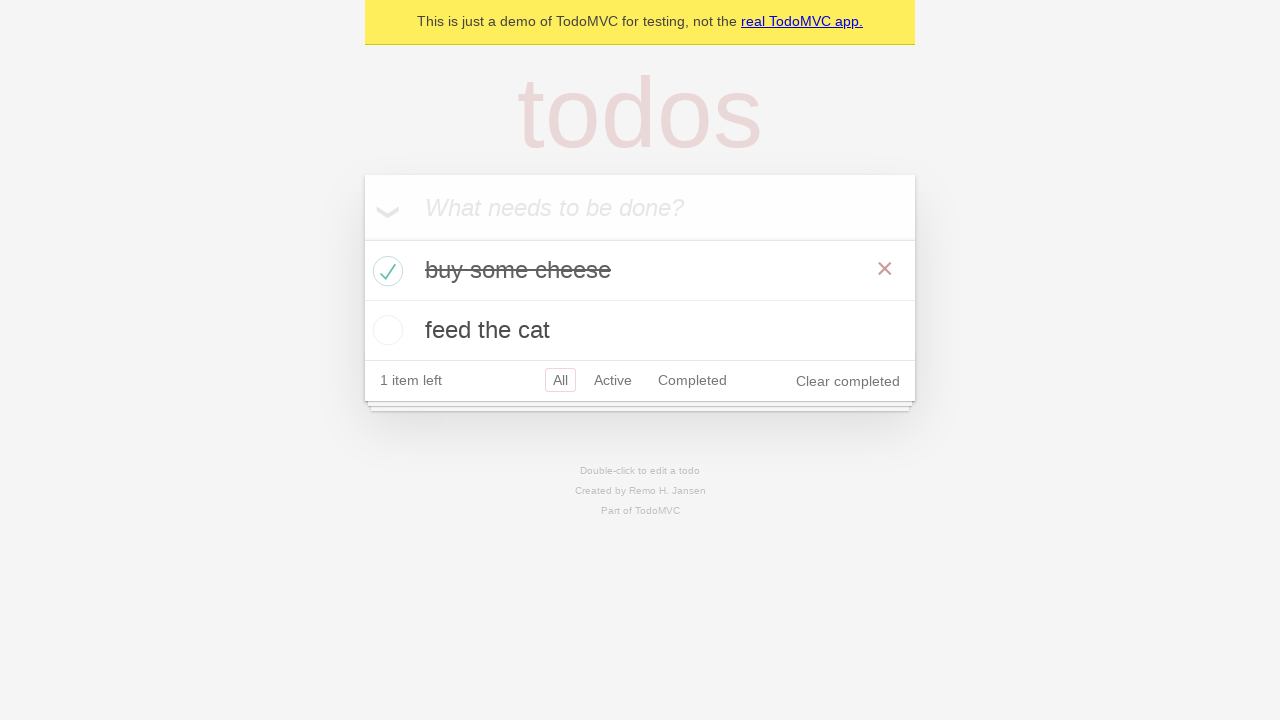

Unmarked first todo item as complete at (385, 271) on internal:testid=[data-testid="todo-item"s] >> nth=0 >> internal:role=checkbox
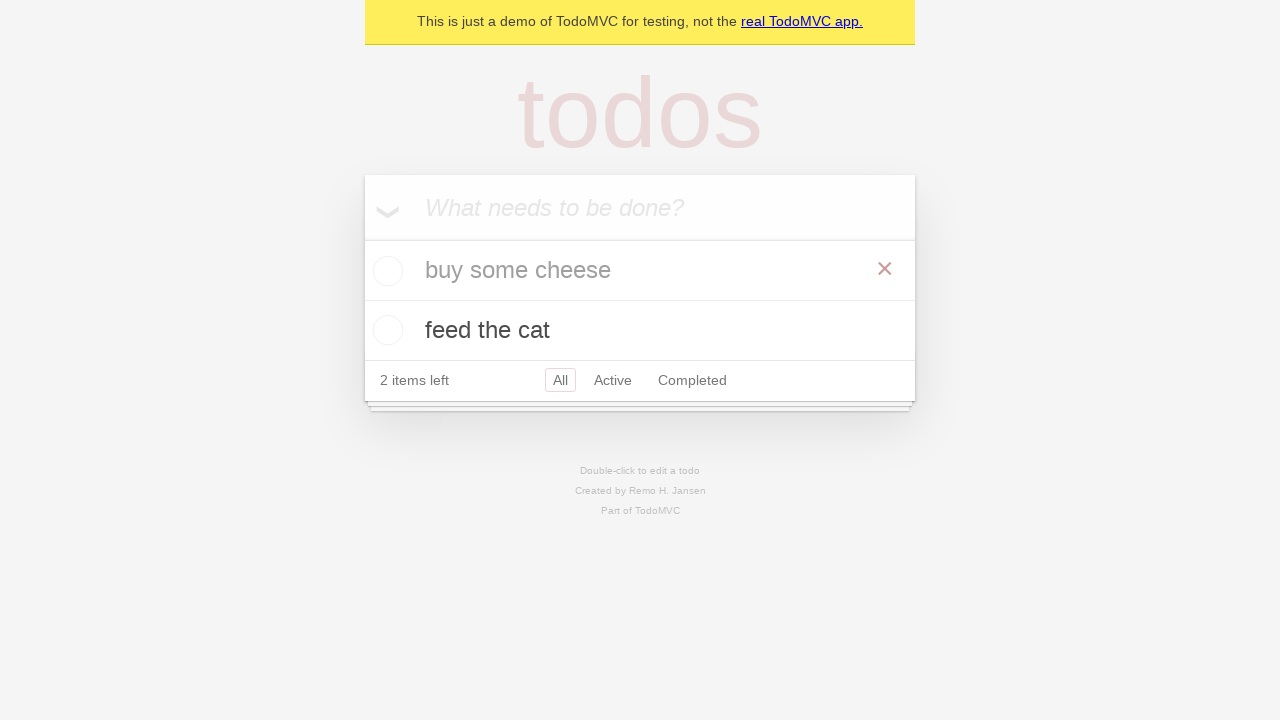

Waited for todo items to be present in DOM
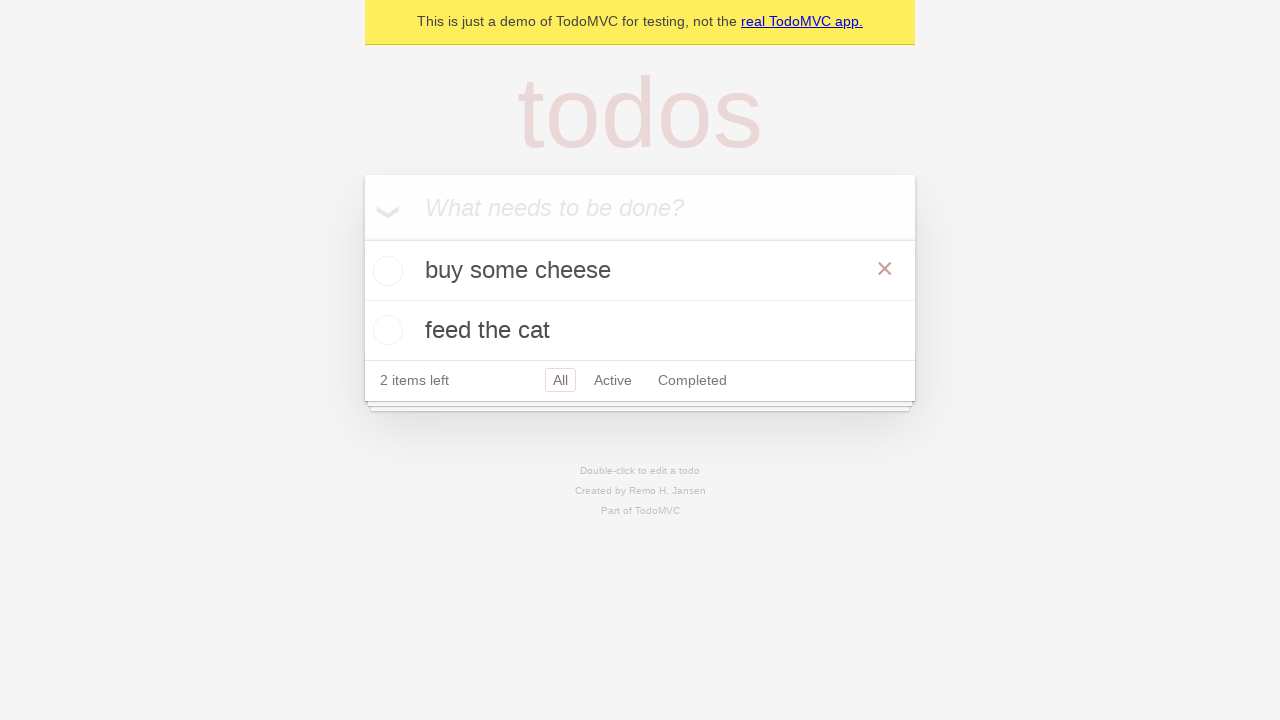

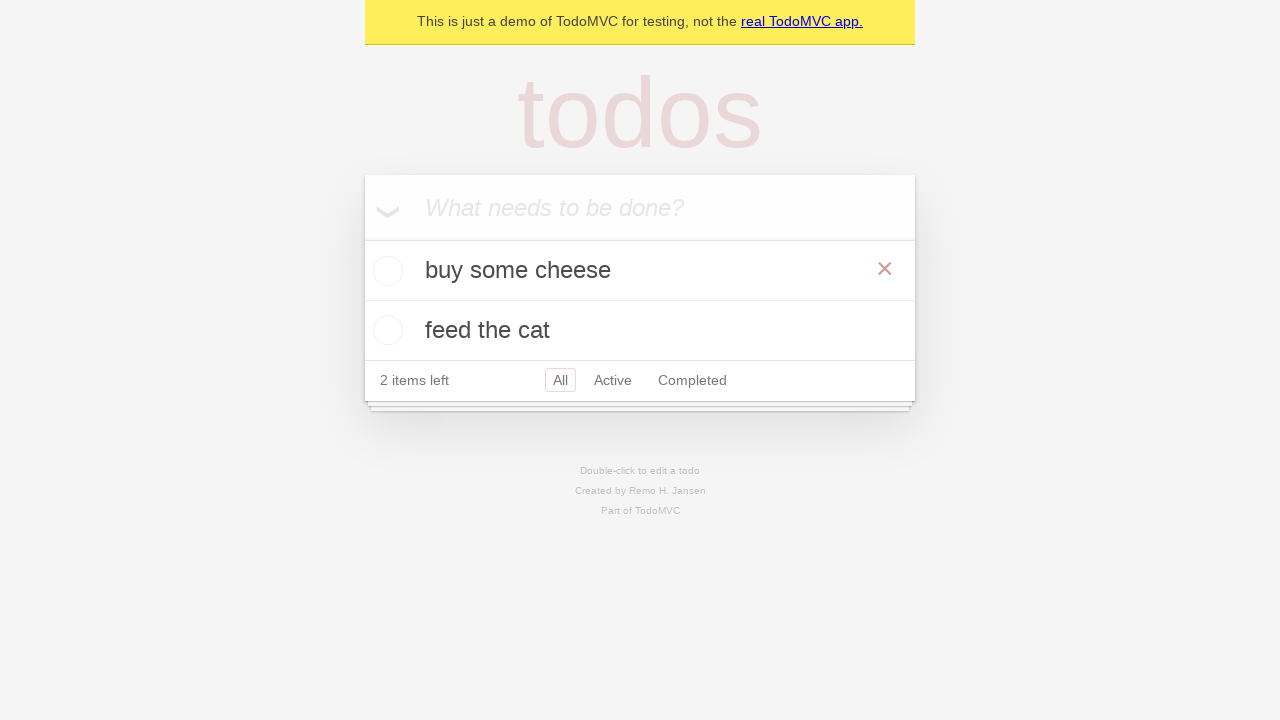